Tests that edits are cancelled when pressing Escape key

Starting URL: https://demo.playwright.dev/todomvc

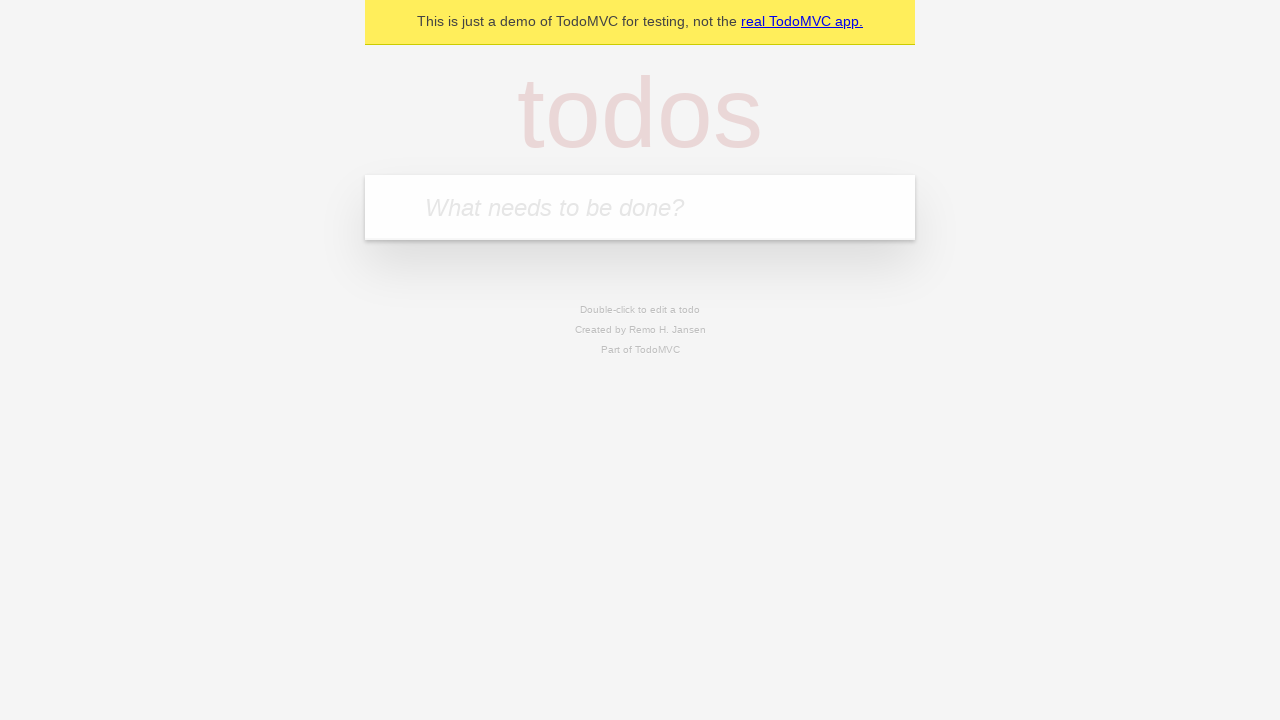

Filled first todo input with 'buy some cheese' on internal:attr=[placeholder="What needs to be done?"i]
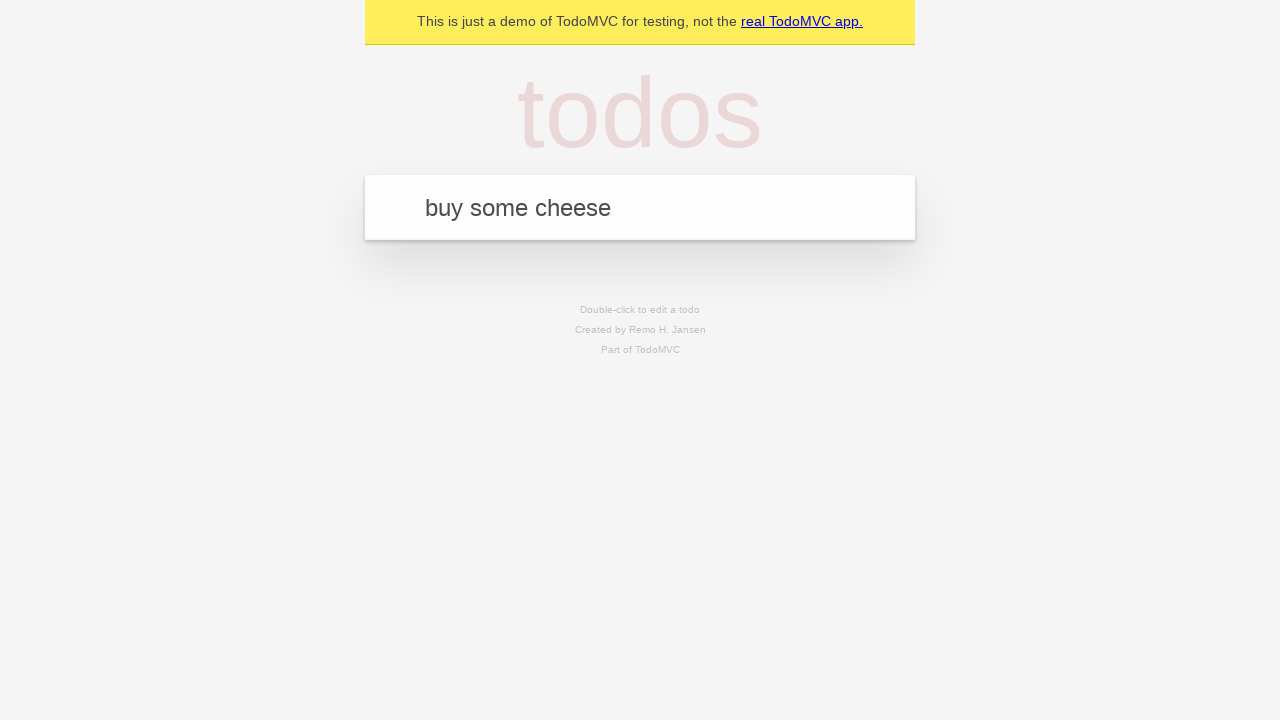

Pressed Enter to create first todo on internal:attr=[placeholder="What needs to be done?"i]
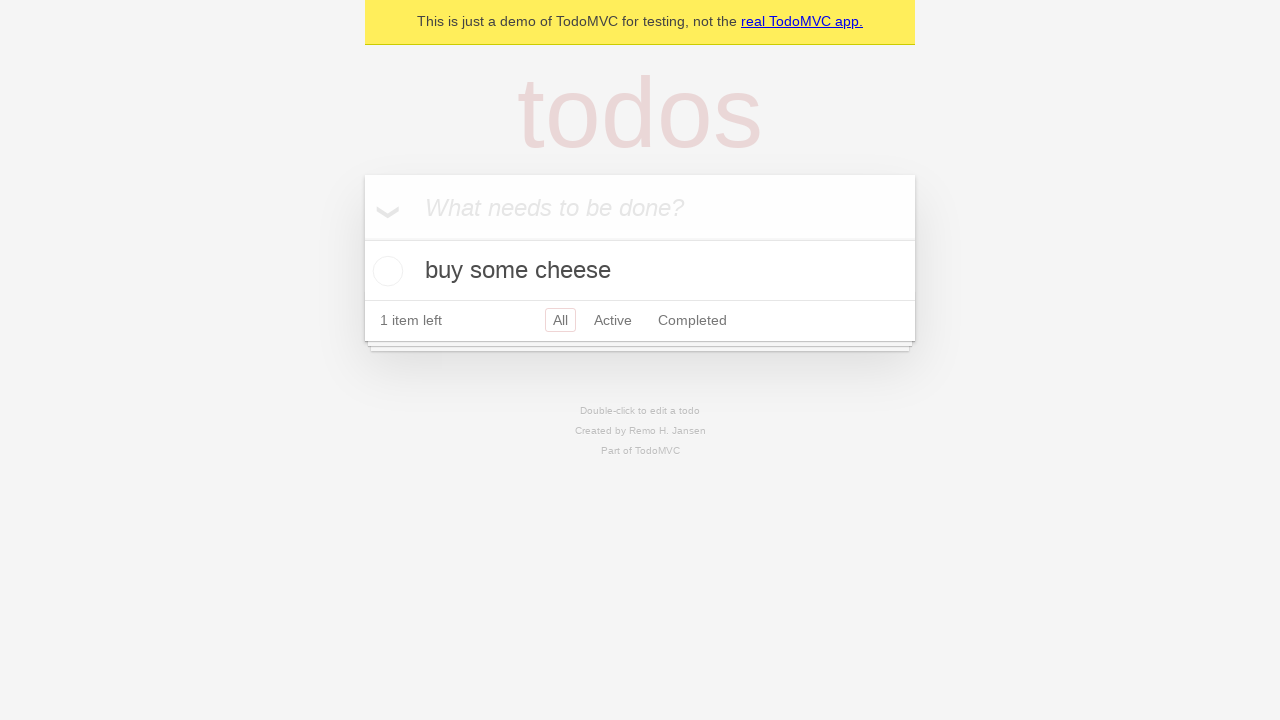

Filled second todo input with 'feed the cat' on internal:attr=[placeholder="What needs to be done?"i]
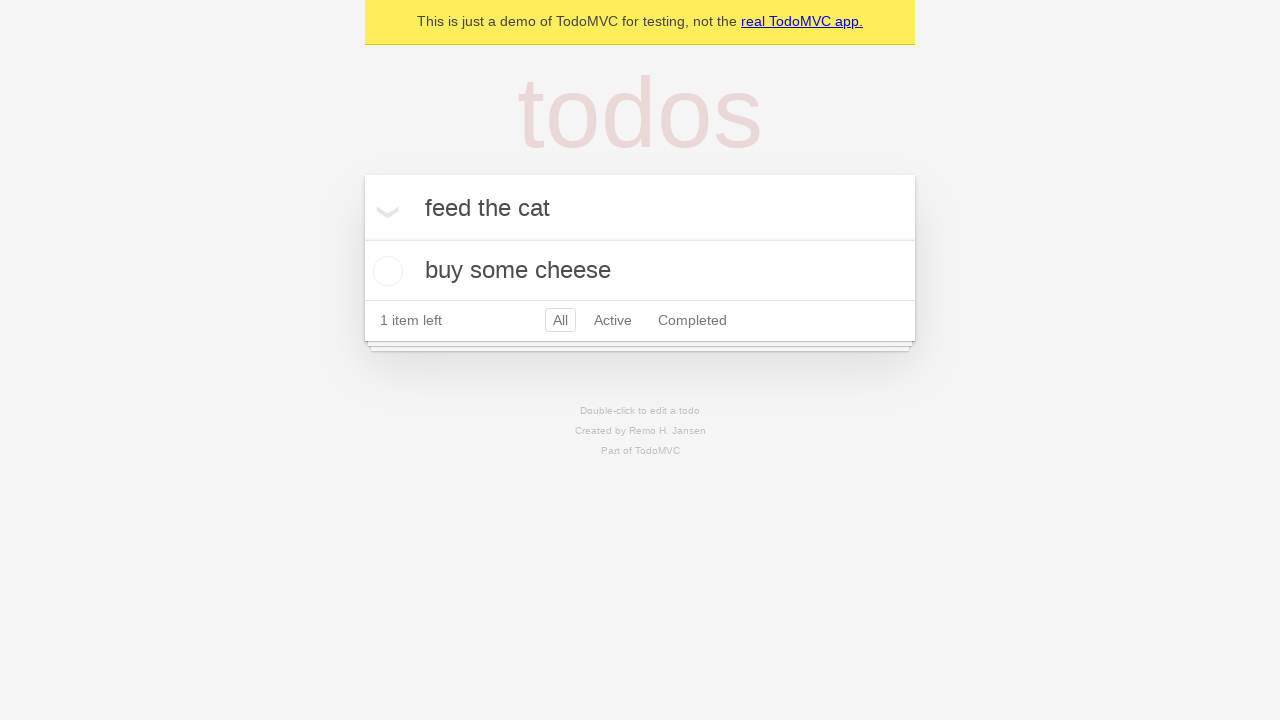

Pressed Enter to create second todo on internal:attr=[placeholder="What needs to be done?"i]
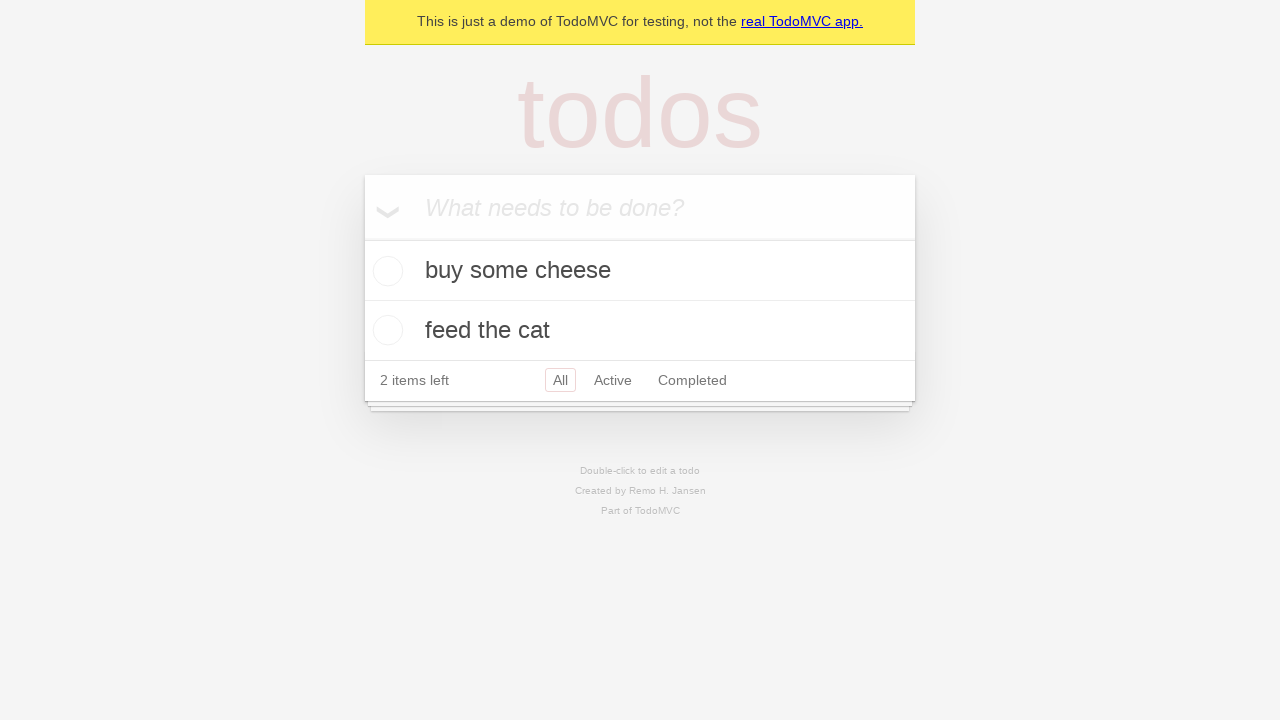

Filled third todo input with 'book a doctors appointment' on internal:attr=[placeholder="What needs to be done?"i]
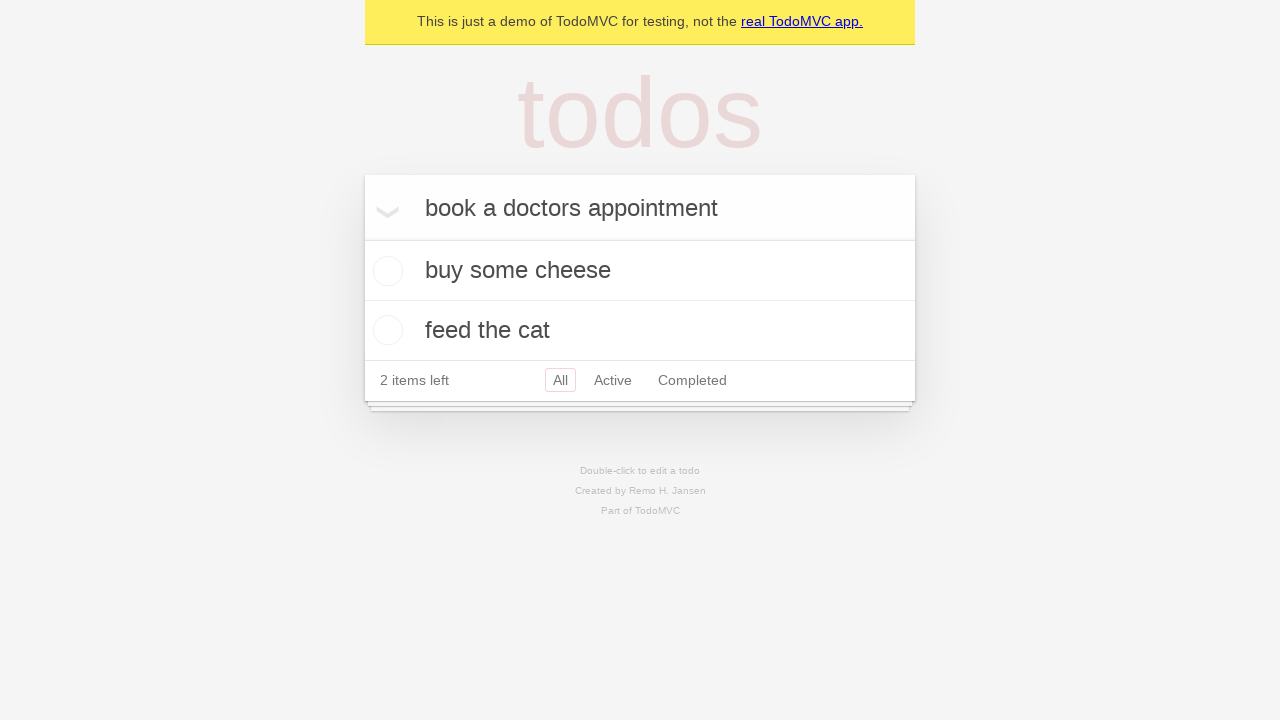

Pressed Enter to create third todo on internal:attr=[placeholder="What needs to be done?"i]
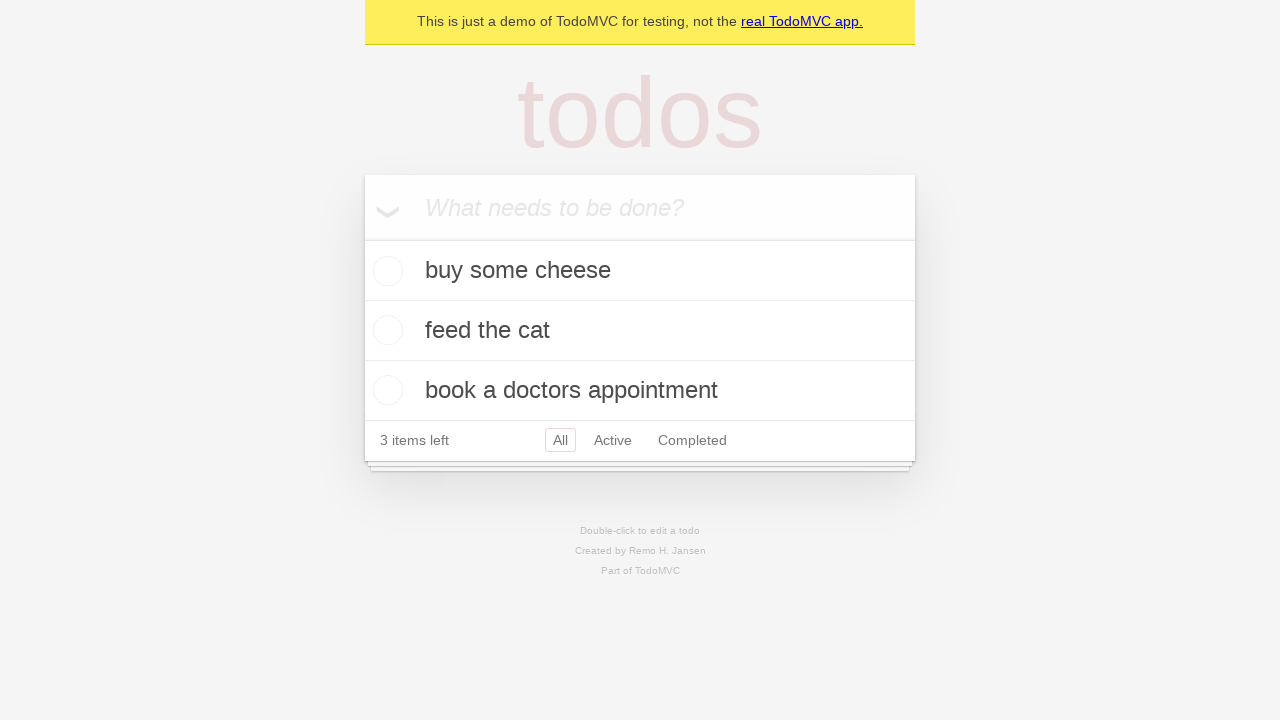

Double-clicked second todo item to enter edit mode at (640, 331) on internal:testid=[data-testid="todo-item"s] >> nth=1
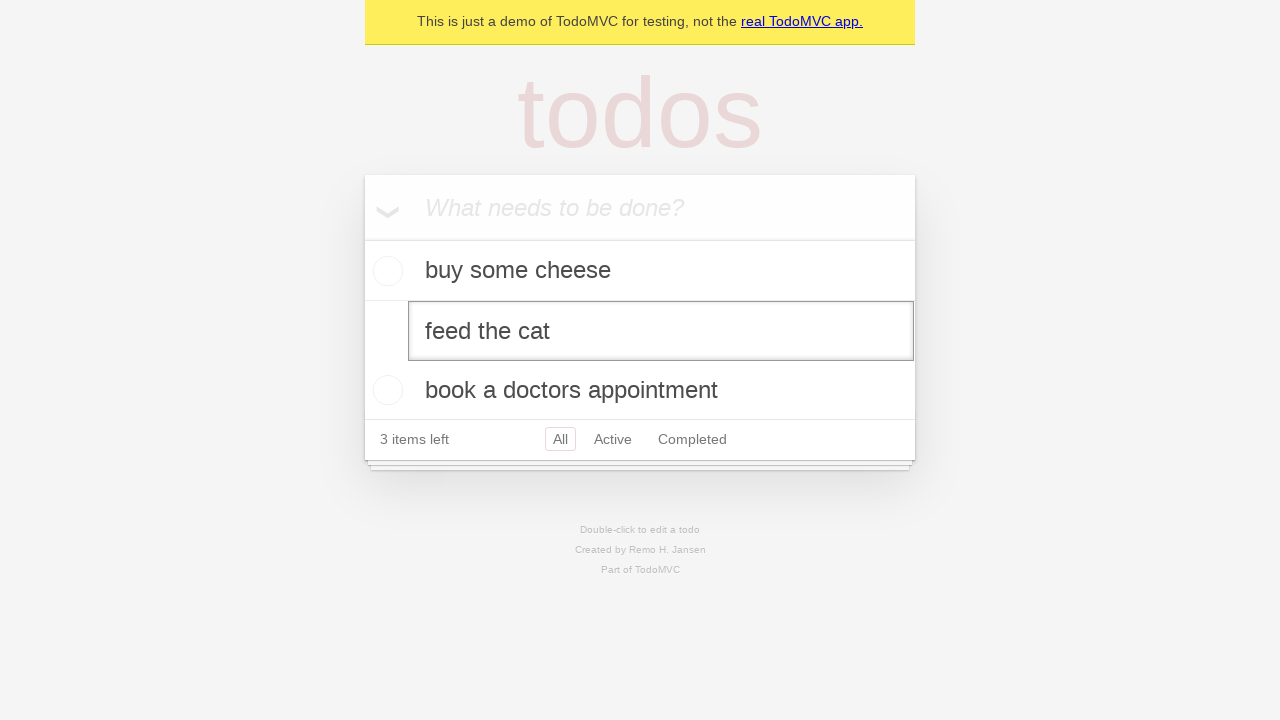

Changed todo text to 'buy some sausages' in edit field on internal:testid=[data-testid="todo-item"s] >> nth=1 >> internal:role=textbox[nam
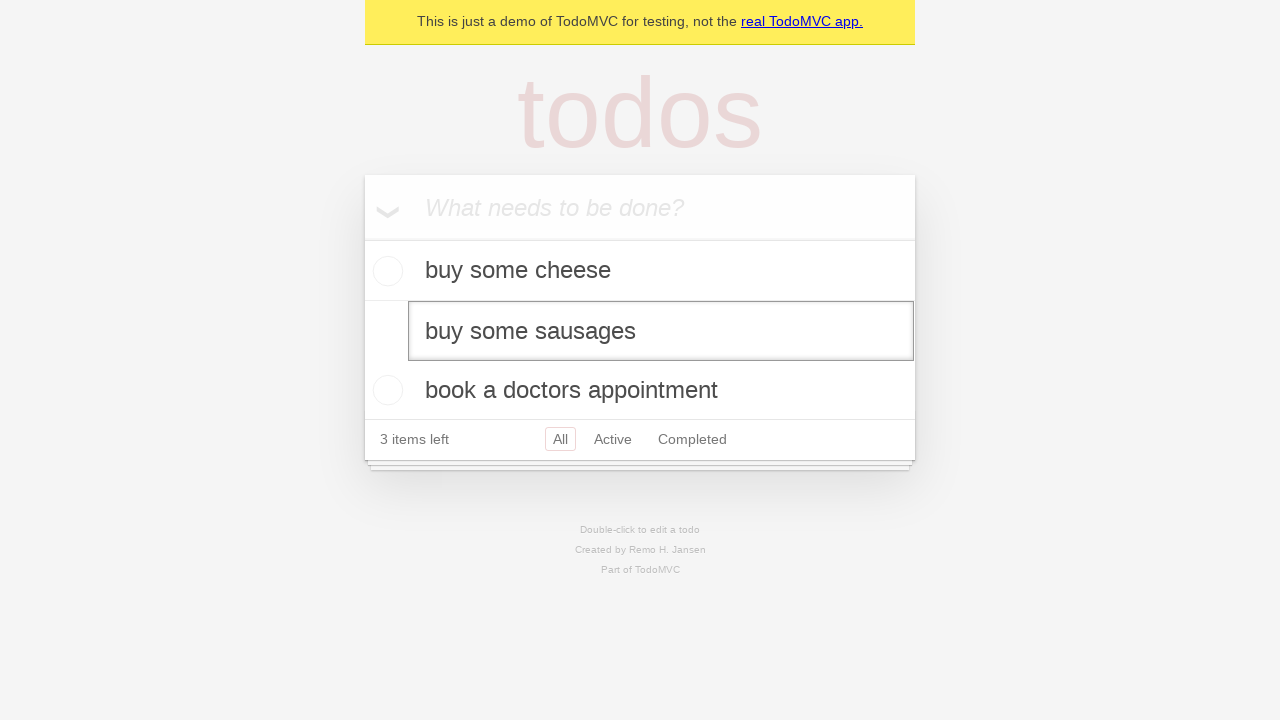

Pressed Escape key to cancel edit without saving changes on internal:testid=[data-testid="todo-item"s] >> nth=1 >> internal:role=textbox[nam
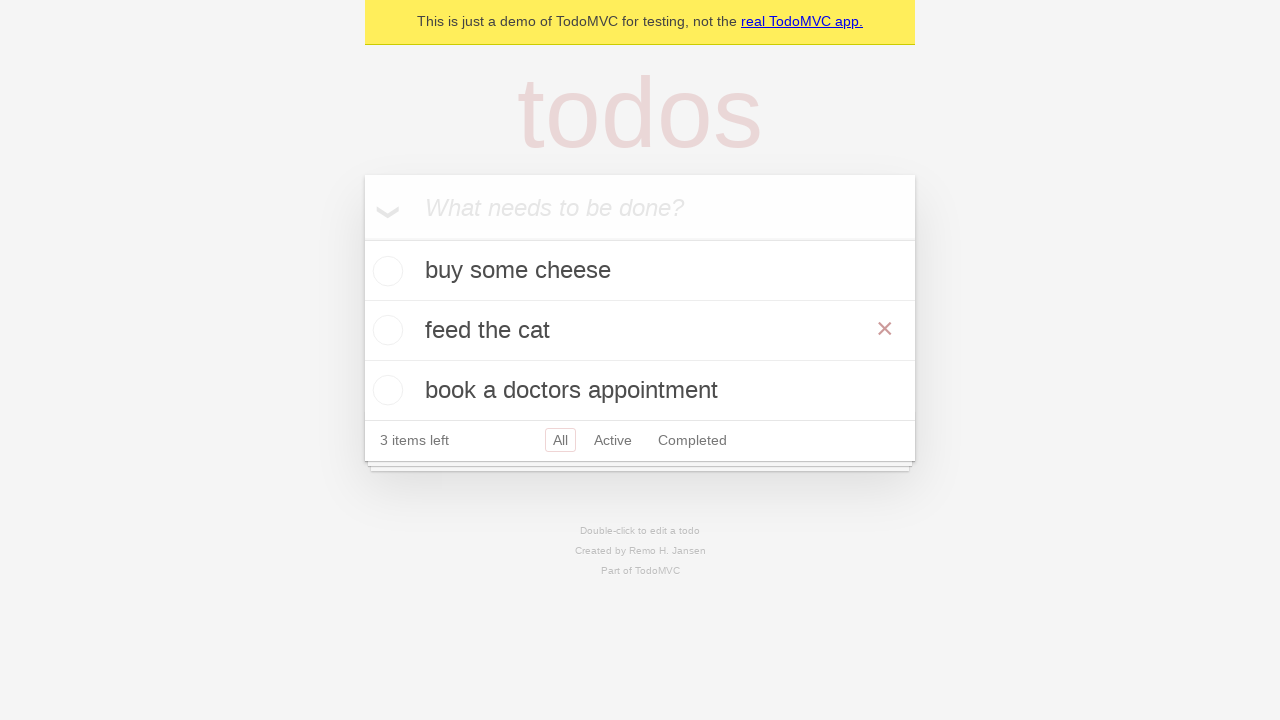

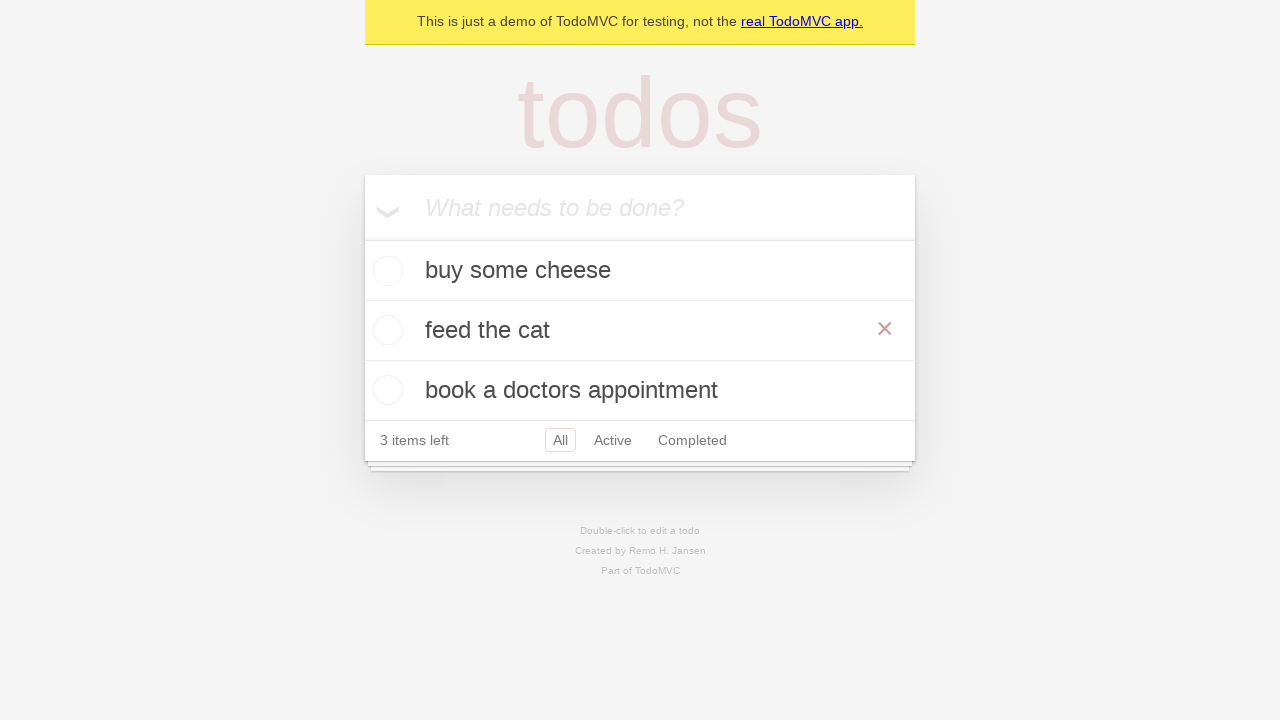